Tests displaying all items by navigating through different filters and returning to All view.

Starting URL: https://demo.playwright.dev/todomvc

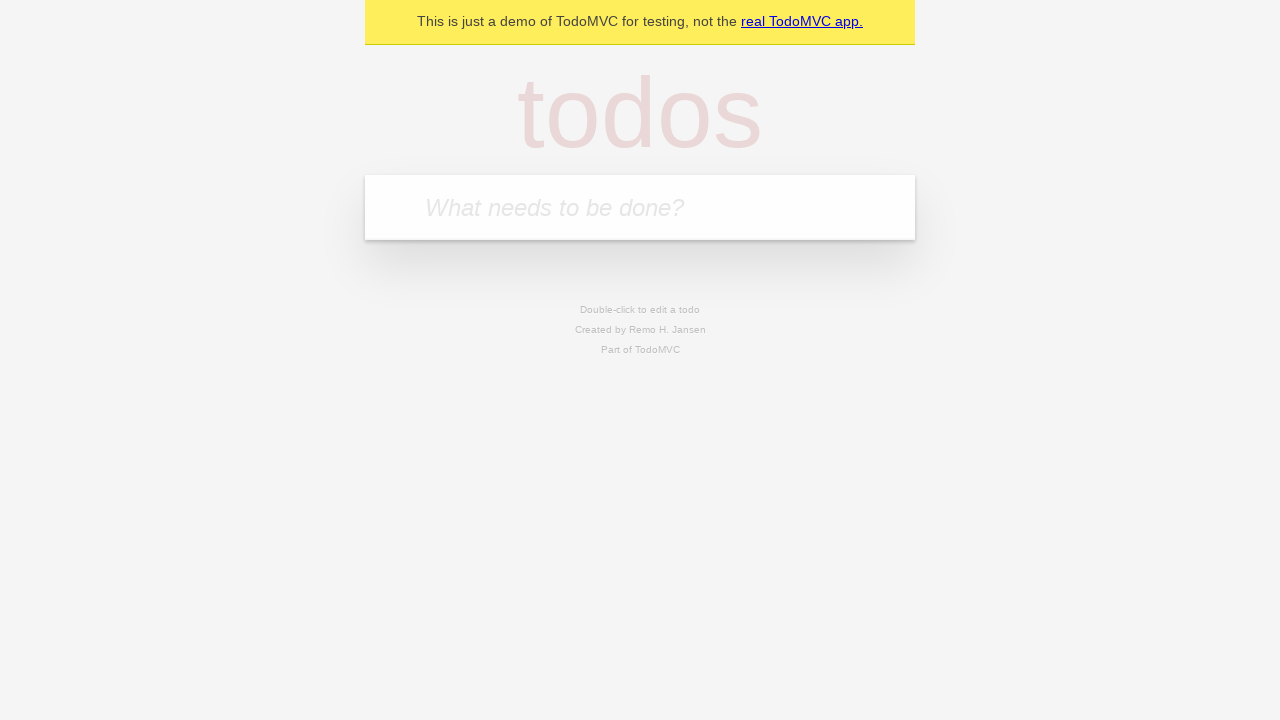

Filled todo input with 'buy some cheese' on internal:attr=[placeholder="What needs to be done?"i]
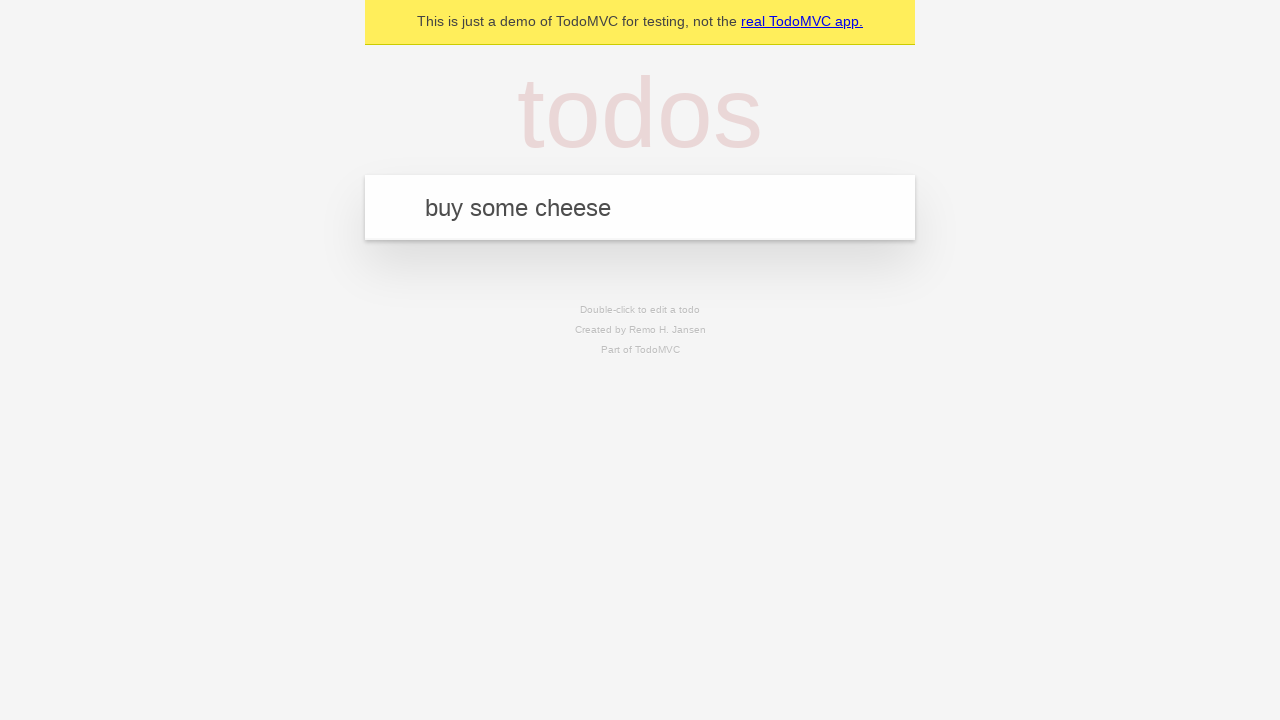

Pressed Enter to create todo 'buy some cheese' on internal:attr=[placeholder="What needs to be done?"i]
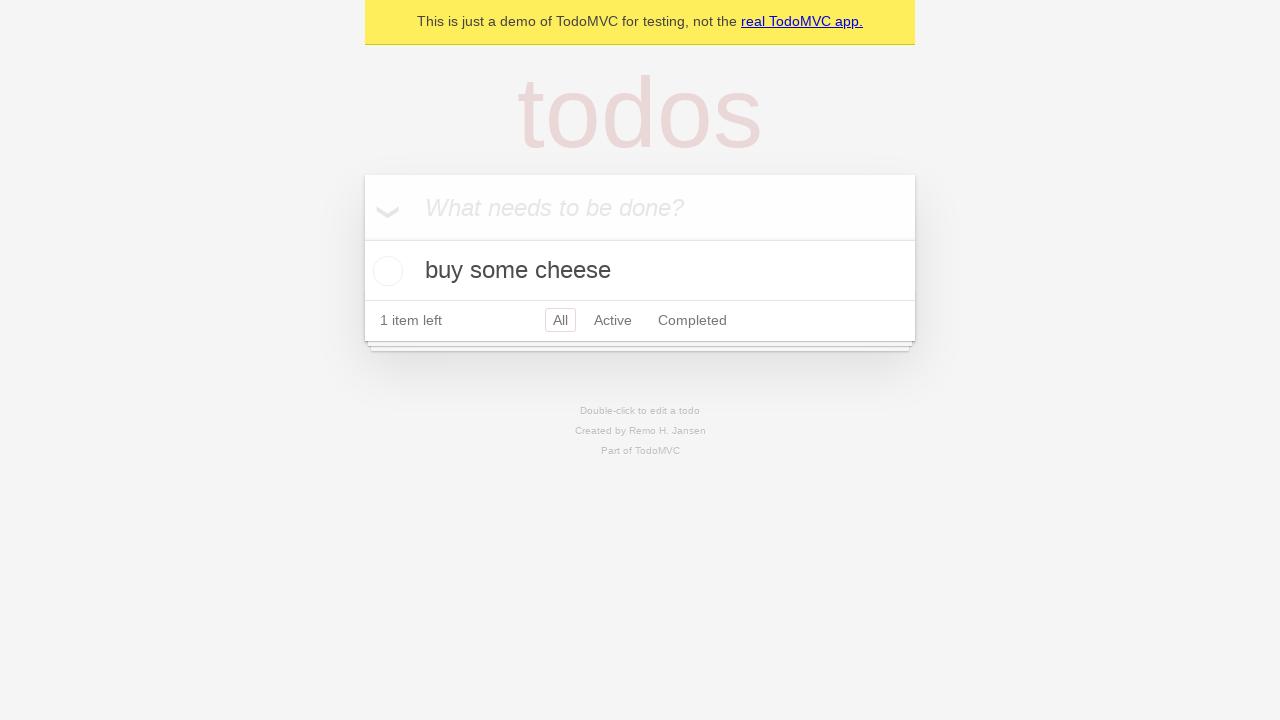

Filled todo input with 'feed the cat' on internal:attr=[placeholder="What needs to be done?"i]
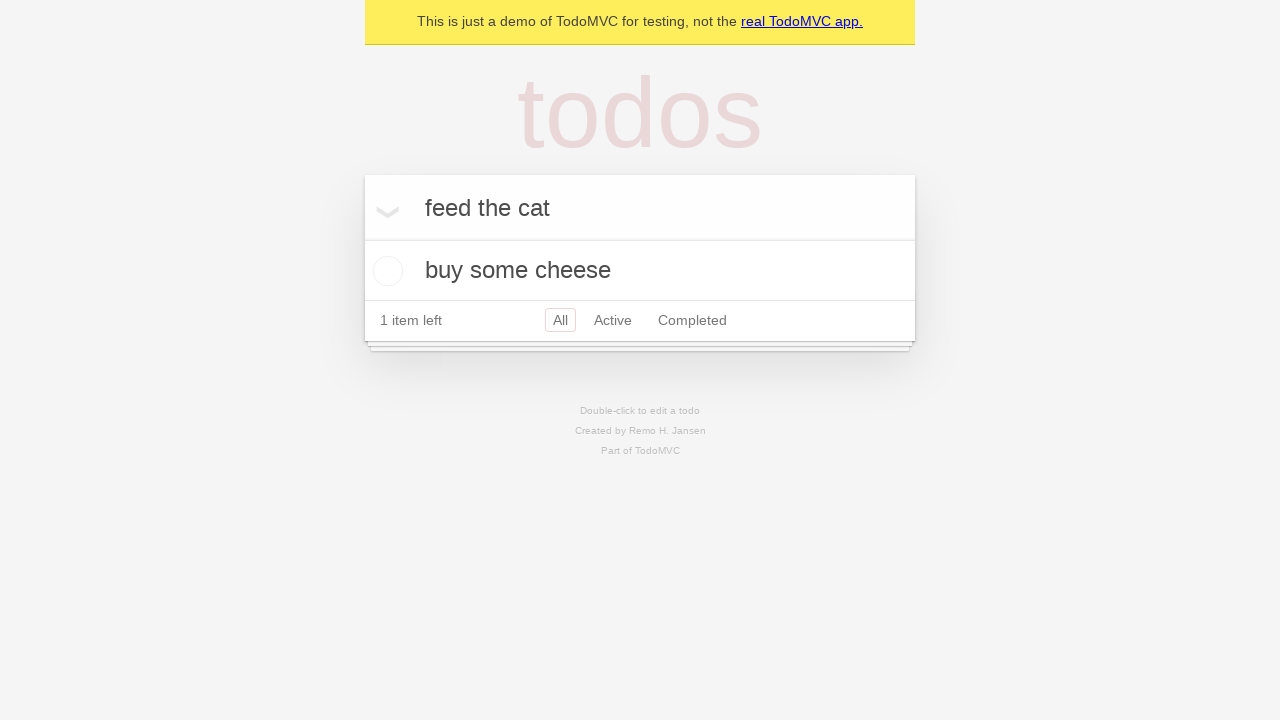

Pressed Enter to create todo 'feed the cat' on internal:attr=[placeholder="What needs to be done?"i]
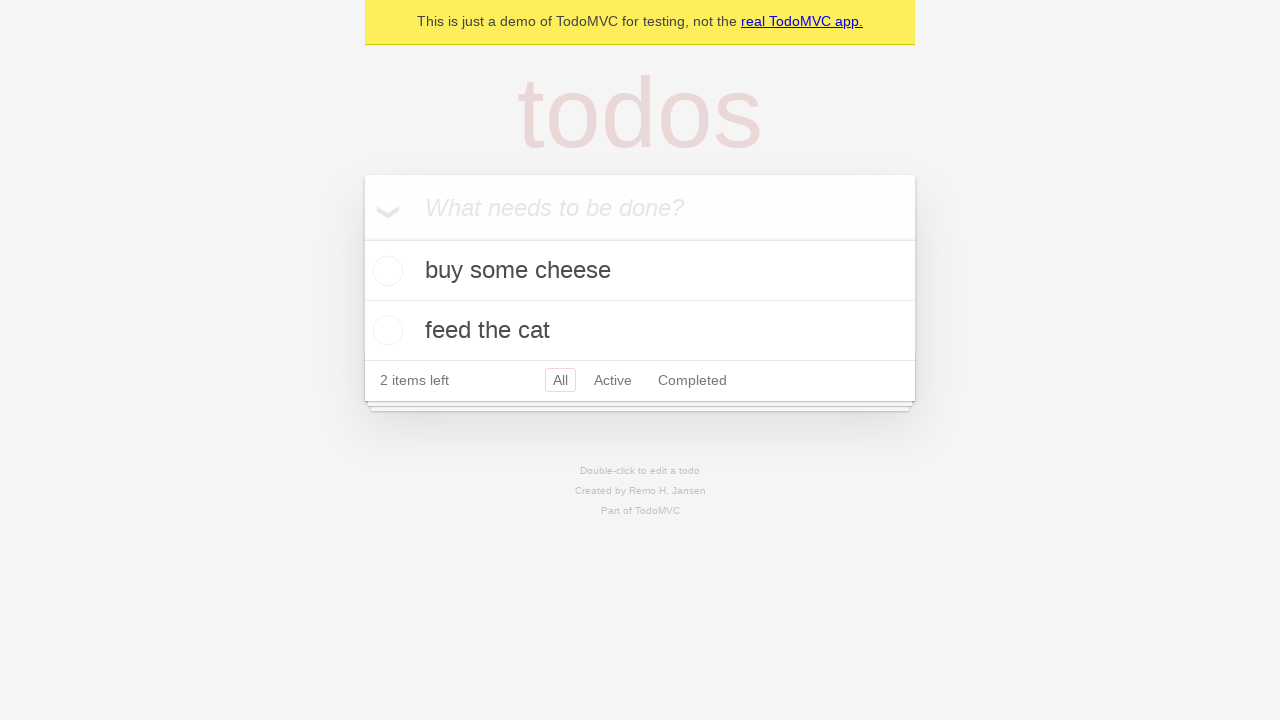

Filled todo input with 'book a doctors appointment' on internal:attr=[placeholder="What needs to be done?"i]
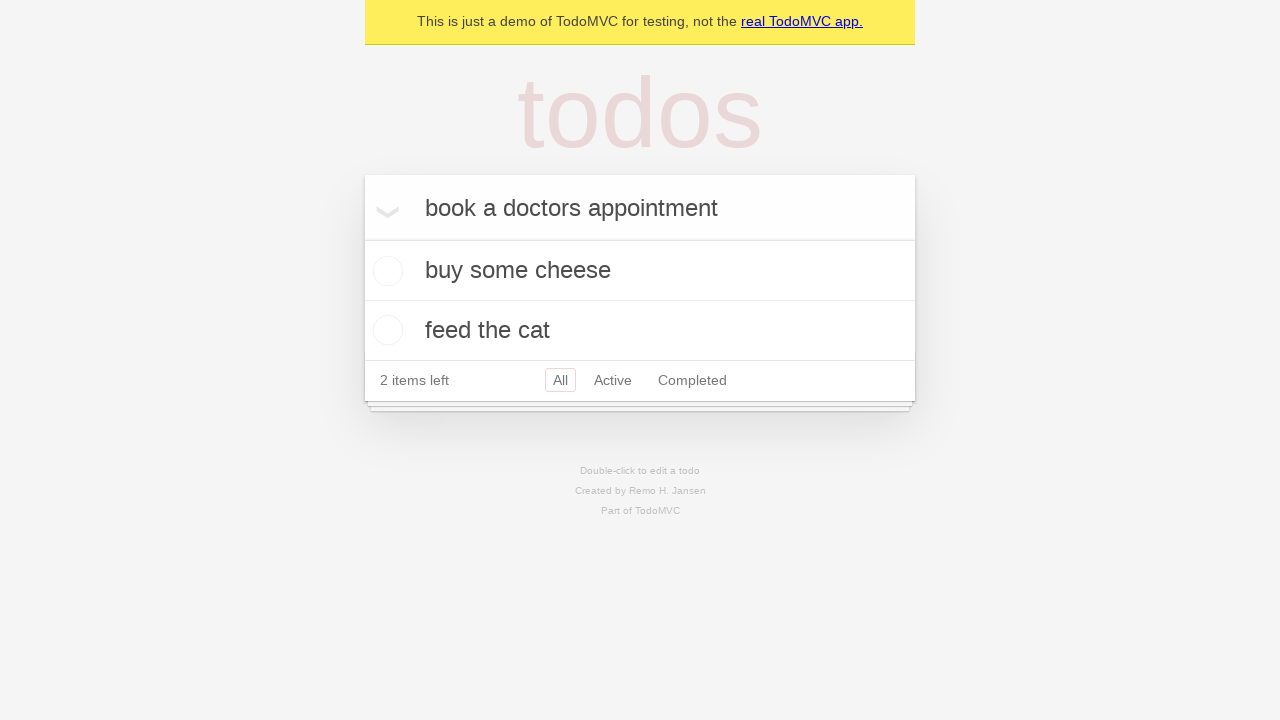

Pressed Enter to create todo 'book a doctors appointment' on internal:attr=[placeholder="What needs to be done?"i]
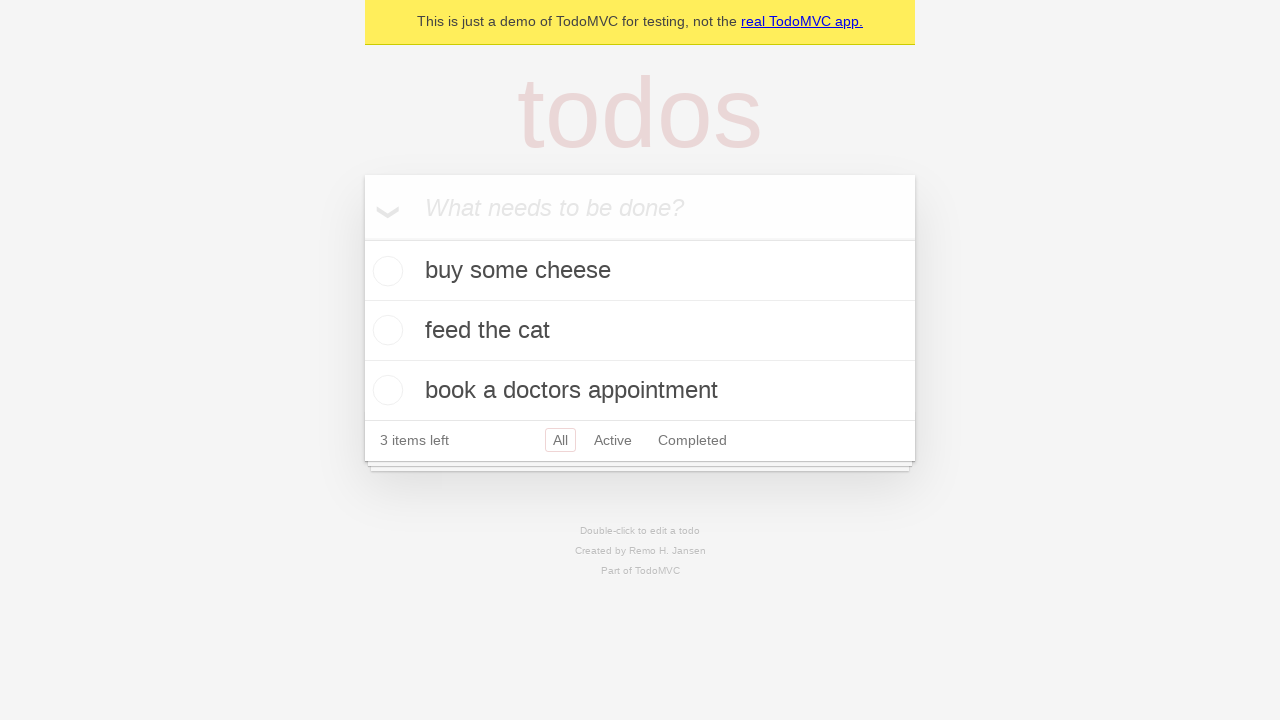

Checked the second todo item at (385, 330) on internal:testid=[data-testid="todo-item"s] >> nth=1 >> internal:role=checkbox
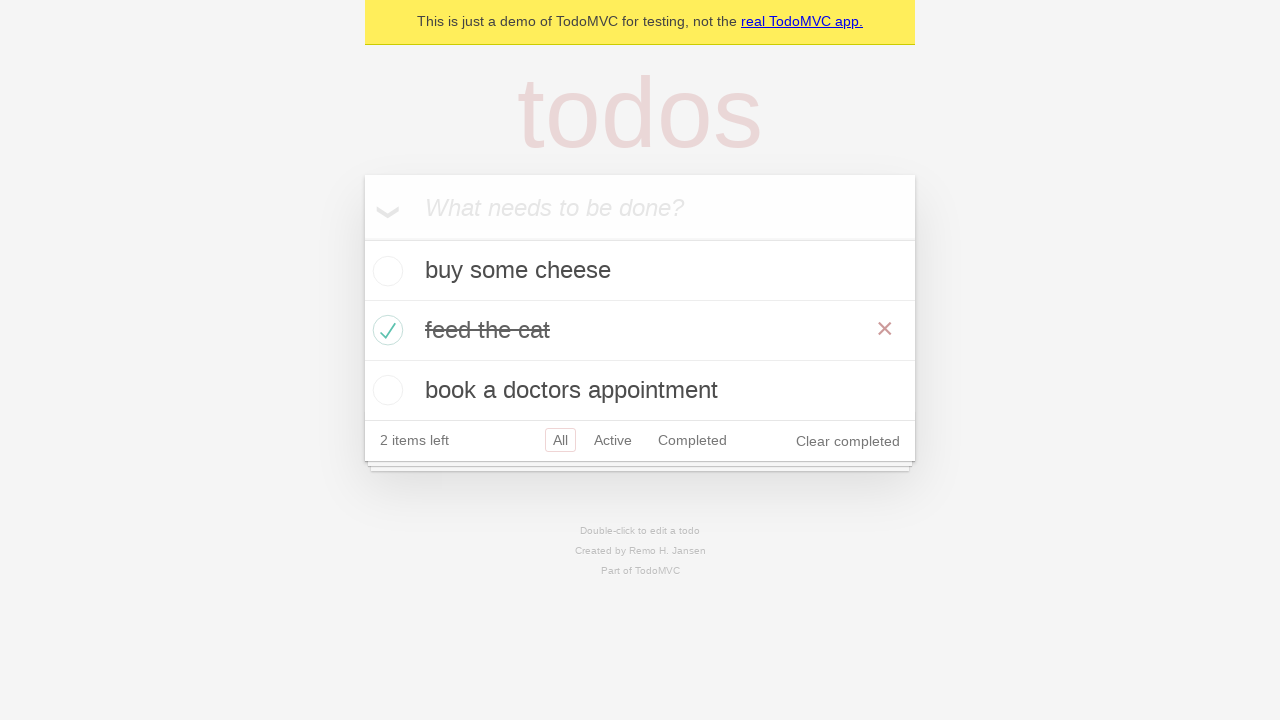

Clicked Active filter to show only active todos at (613, 440) on internal:role=link[name="Active"i]
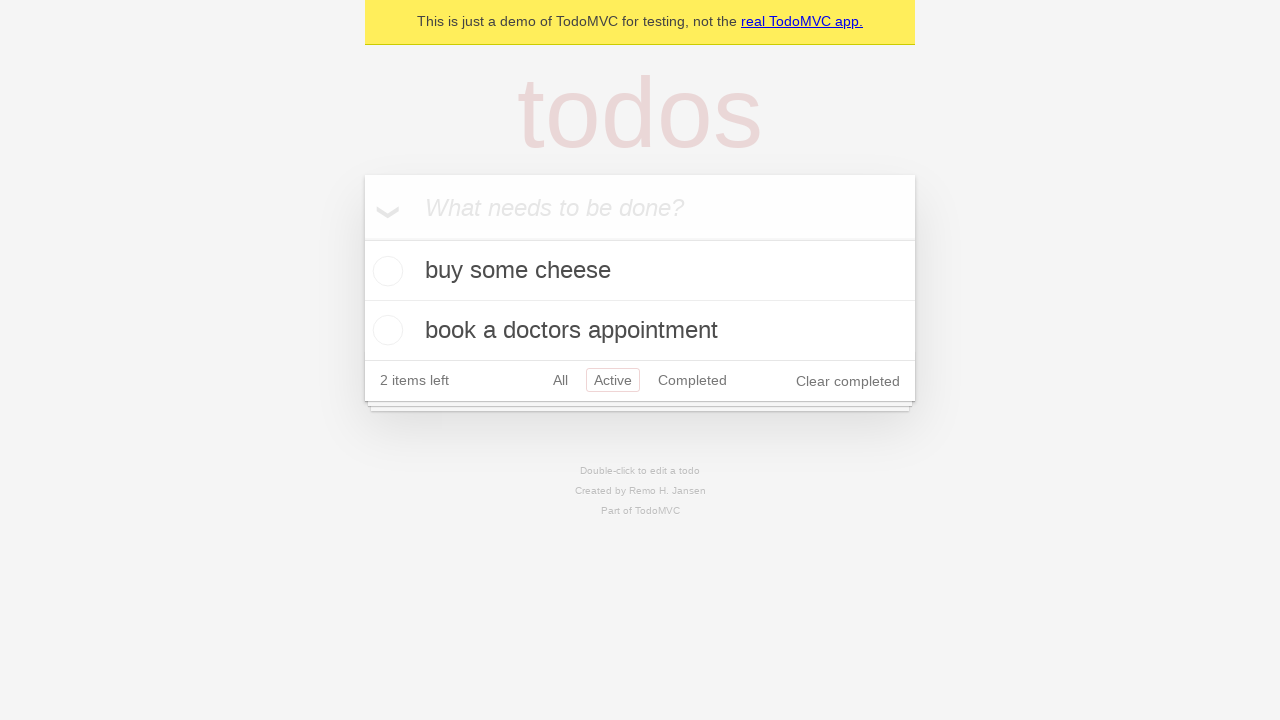

Clicked Completed filter to show only completed todos at (692, 380) on internal:role=link[name="Completed"i]
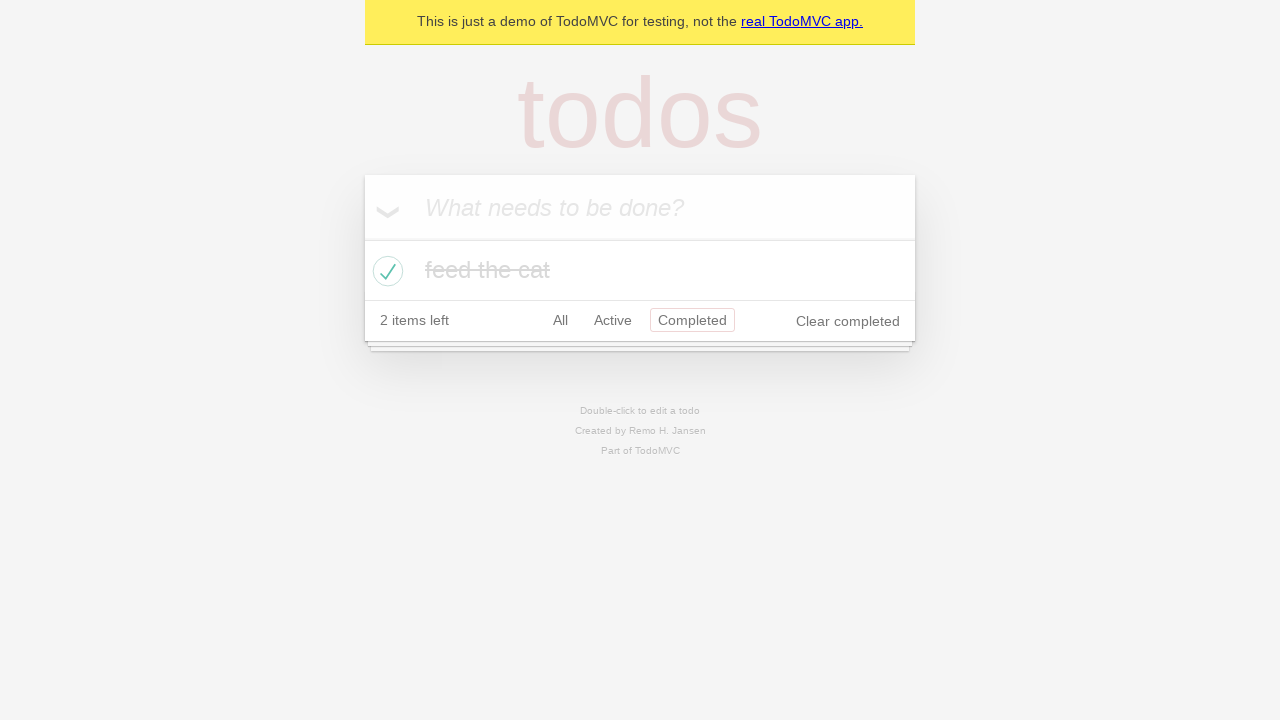

Clicked All filter to display all todos at (560, 320) on internal:role=link[name="All"i]
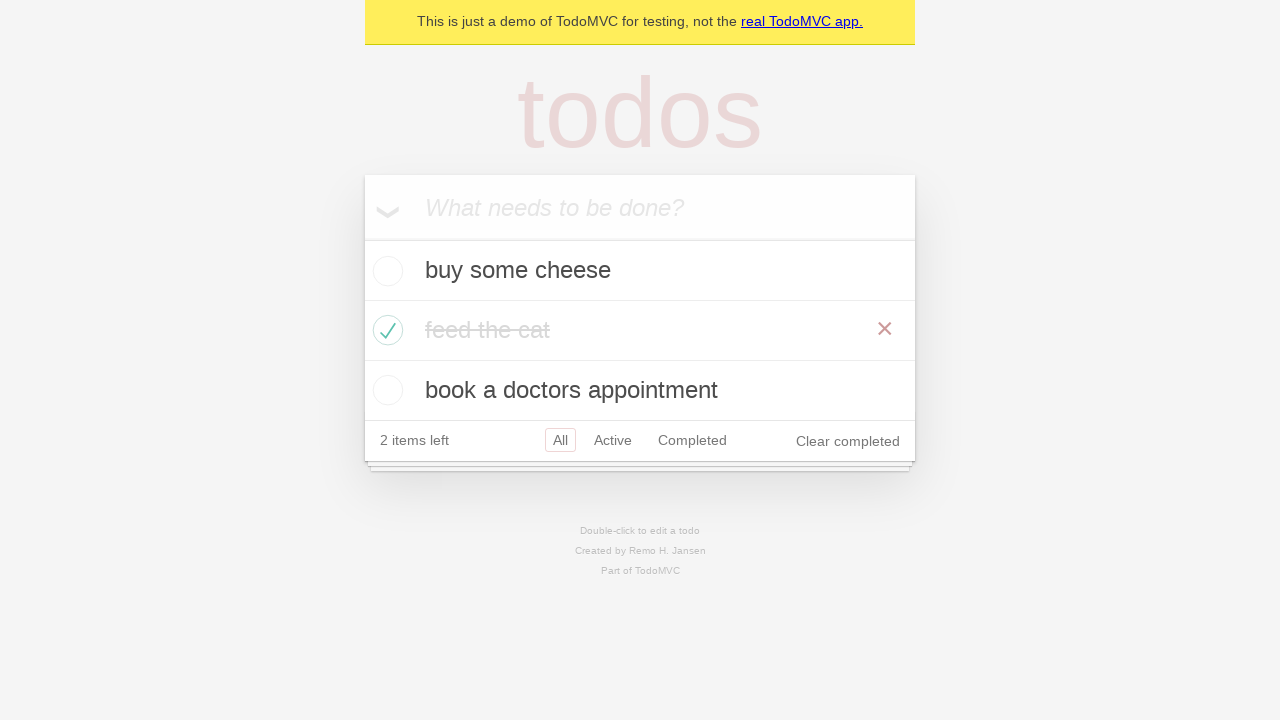

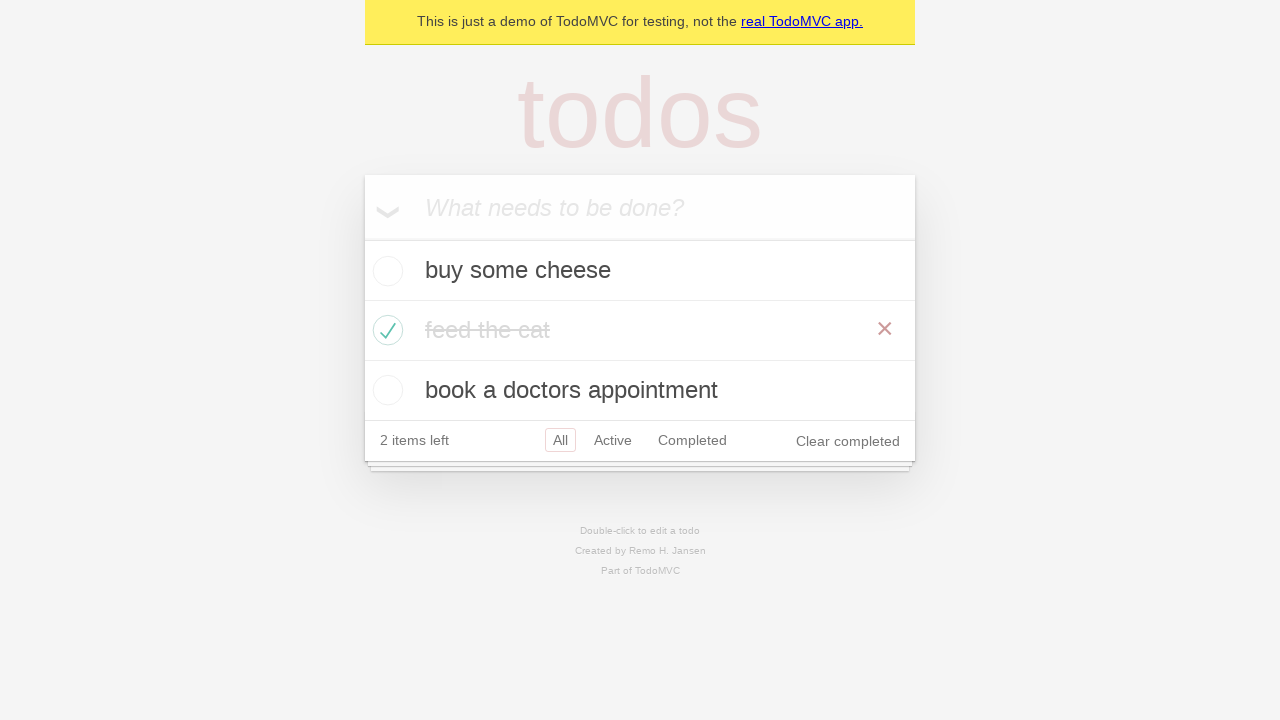